Tests the Applitools Kitchen demo page by verifying the page title, checking that 11 card elements are present, verifying a card is visible, and clicking on a card to navigate to an API page.

Starting URL: https://kitchen.applitools.com/

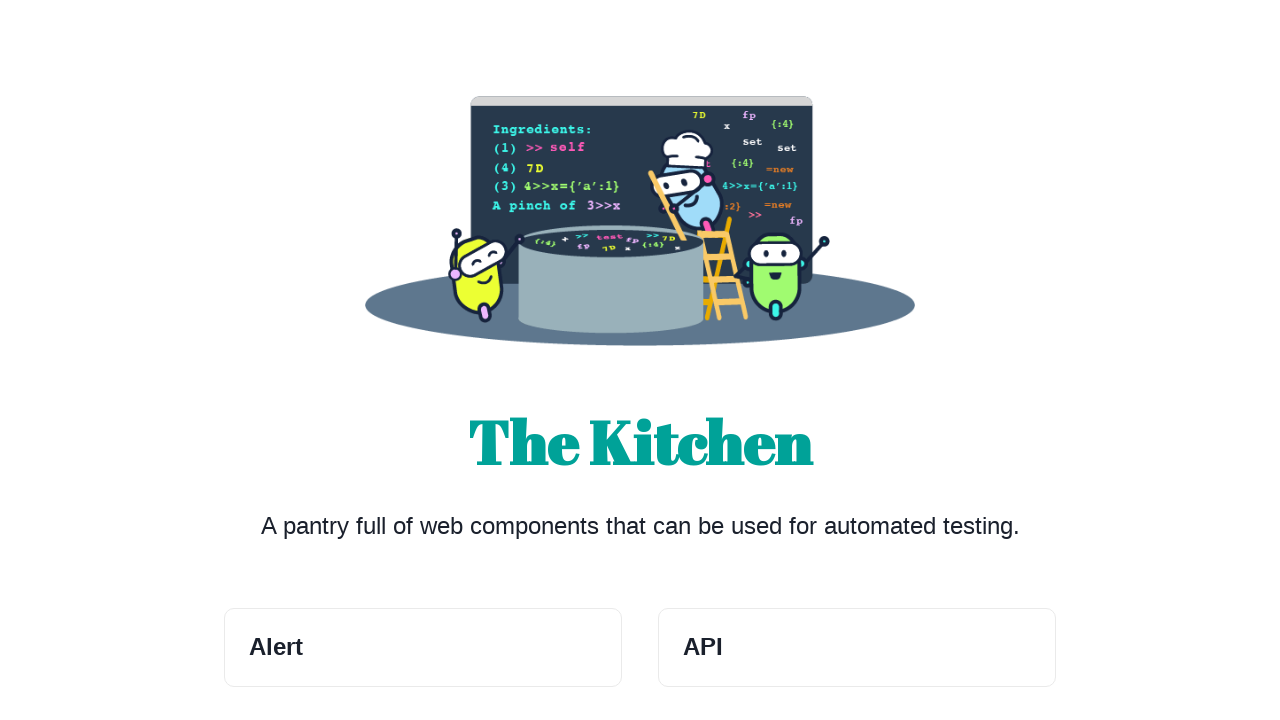

Verified page title contains 'Kitchen'
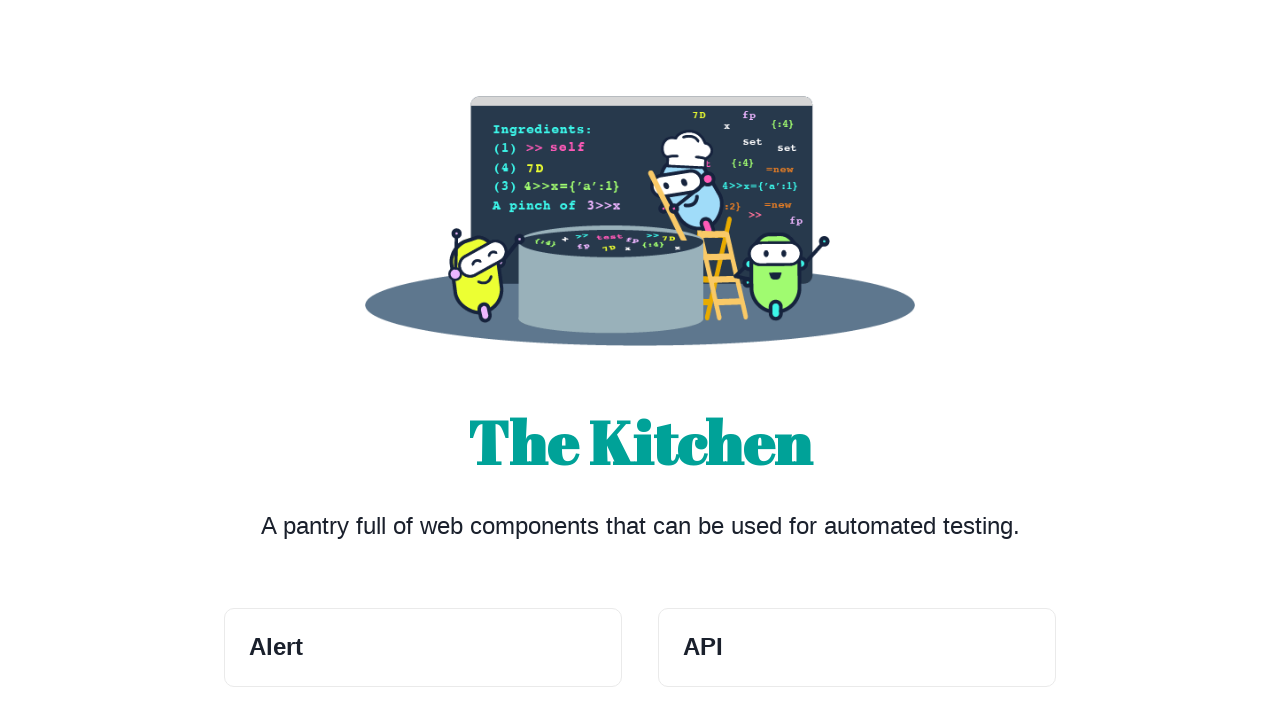

Verified 11 card elements are present on the page
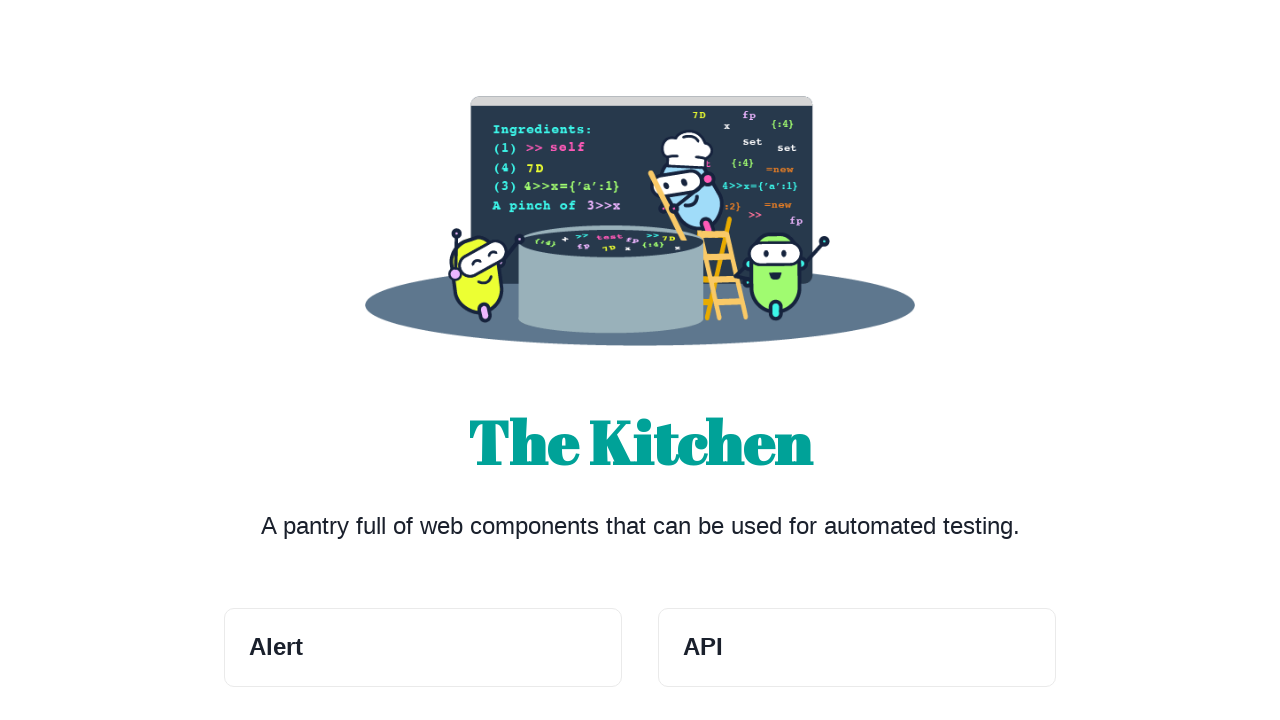

Verified second card element is visible
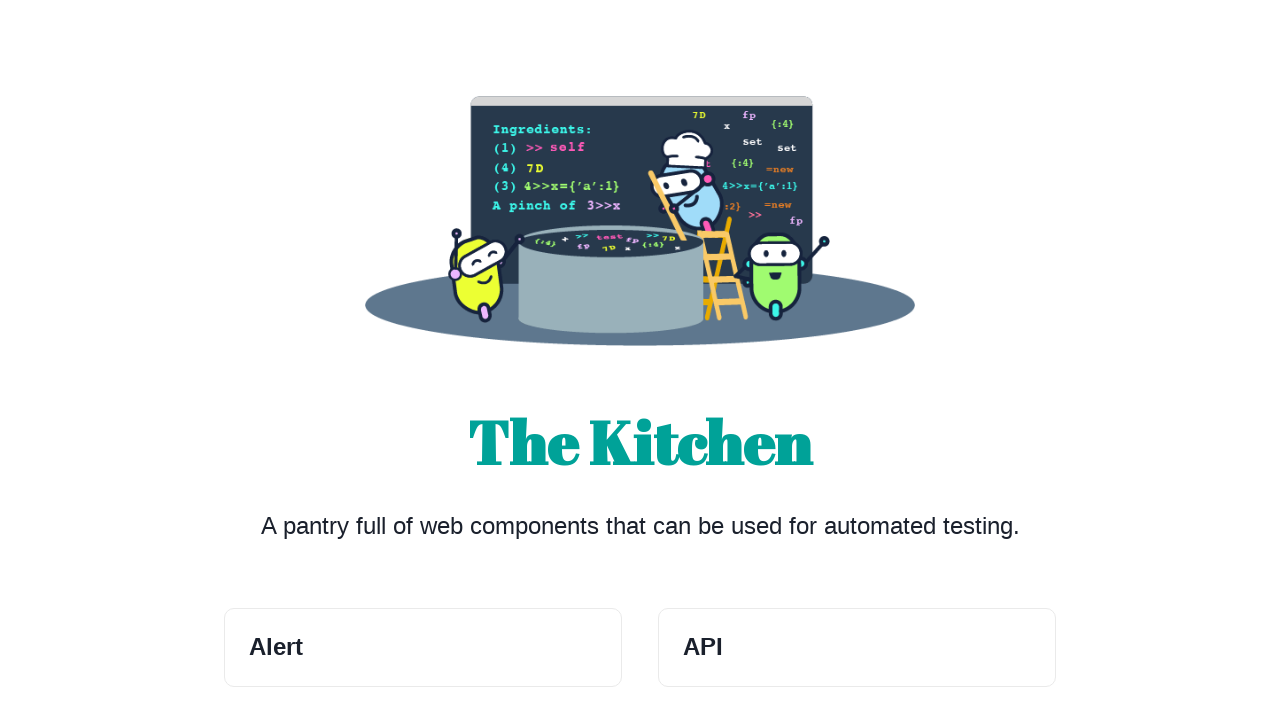

Clicked on the second card element at (857, 647) on xpath=//a[@class="Card_card__3AVip"] >> nth=1
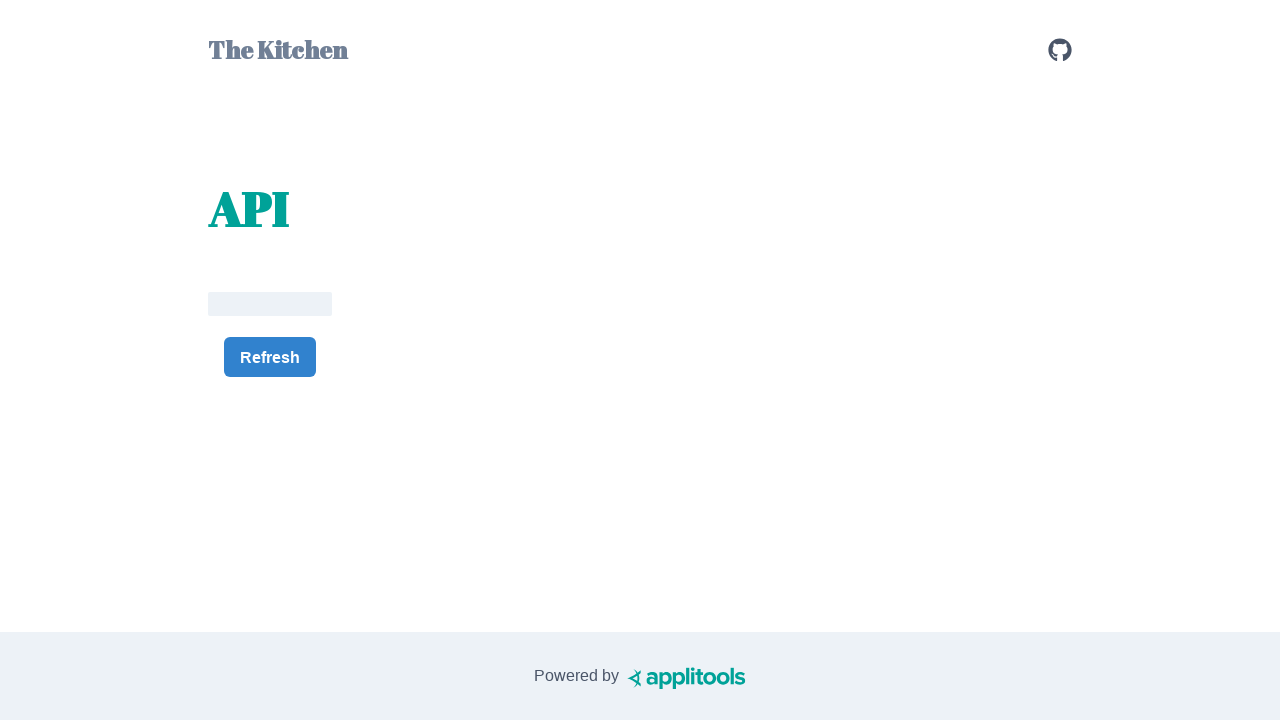

Verified navigation to API page - title contains 'API'
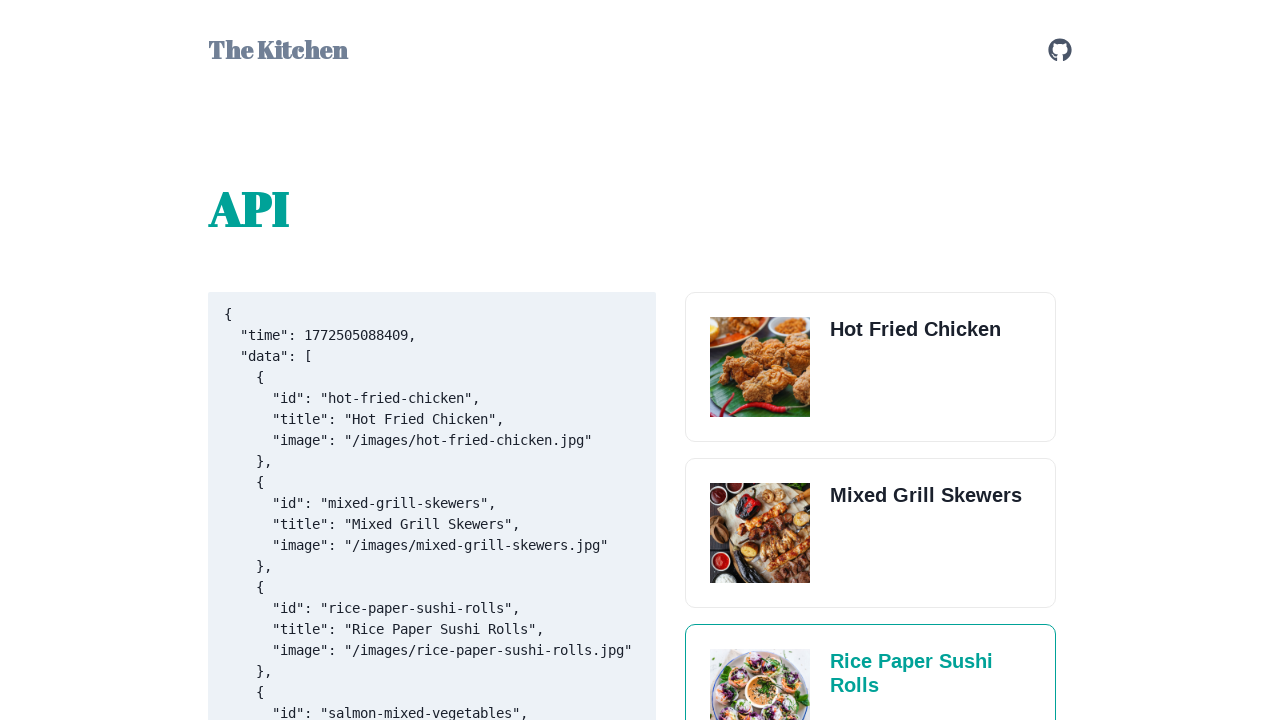

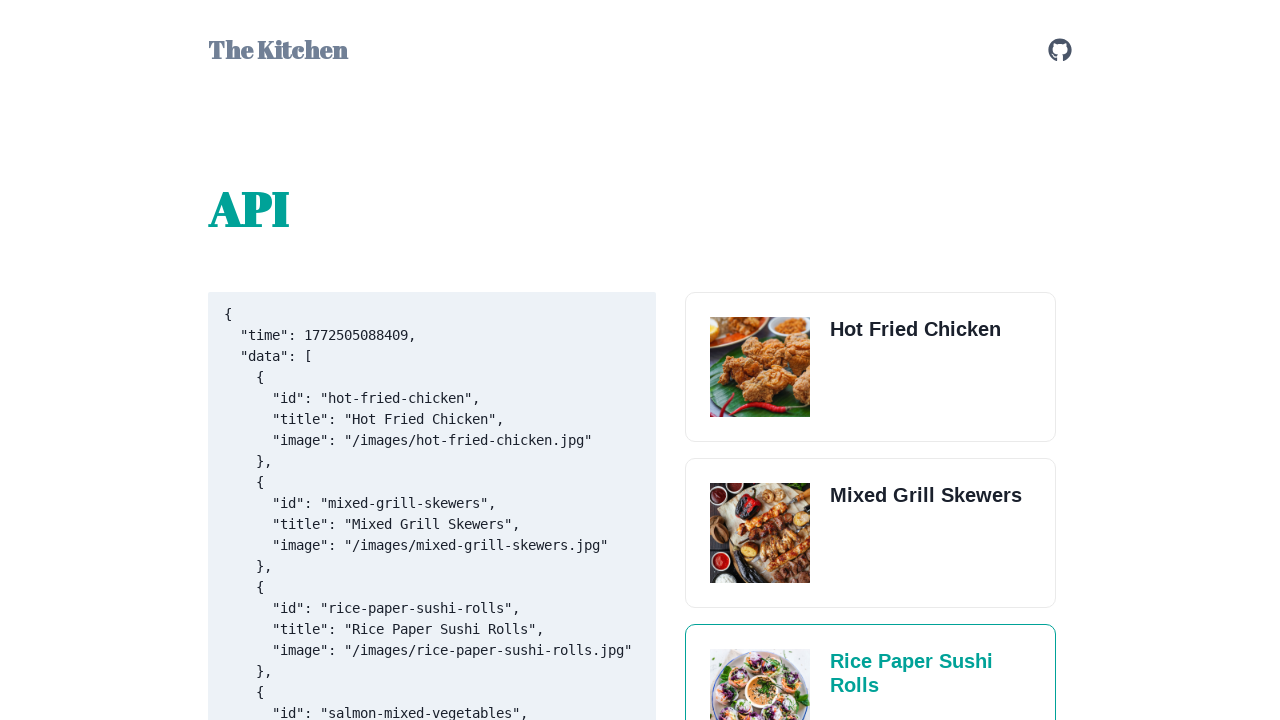